Tests dynamic control visibility by toggling a checkbox's visibility state and then clicking it when it reappears

Starting URL: https://v1.training-support.net/selenium/dynamic-controls

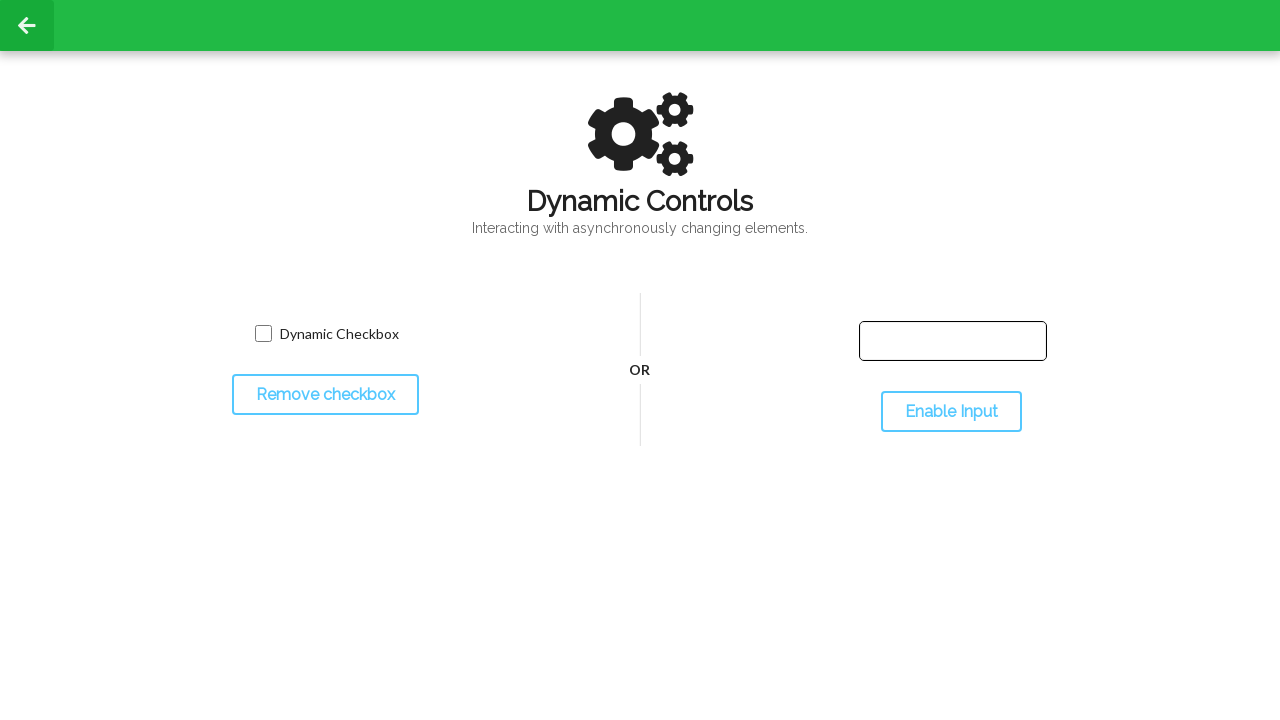

Clicked toggle button to hide the checkbox at (325, 395) on #toggleCheckbox
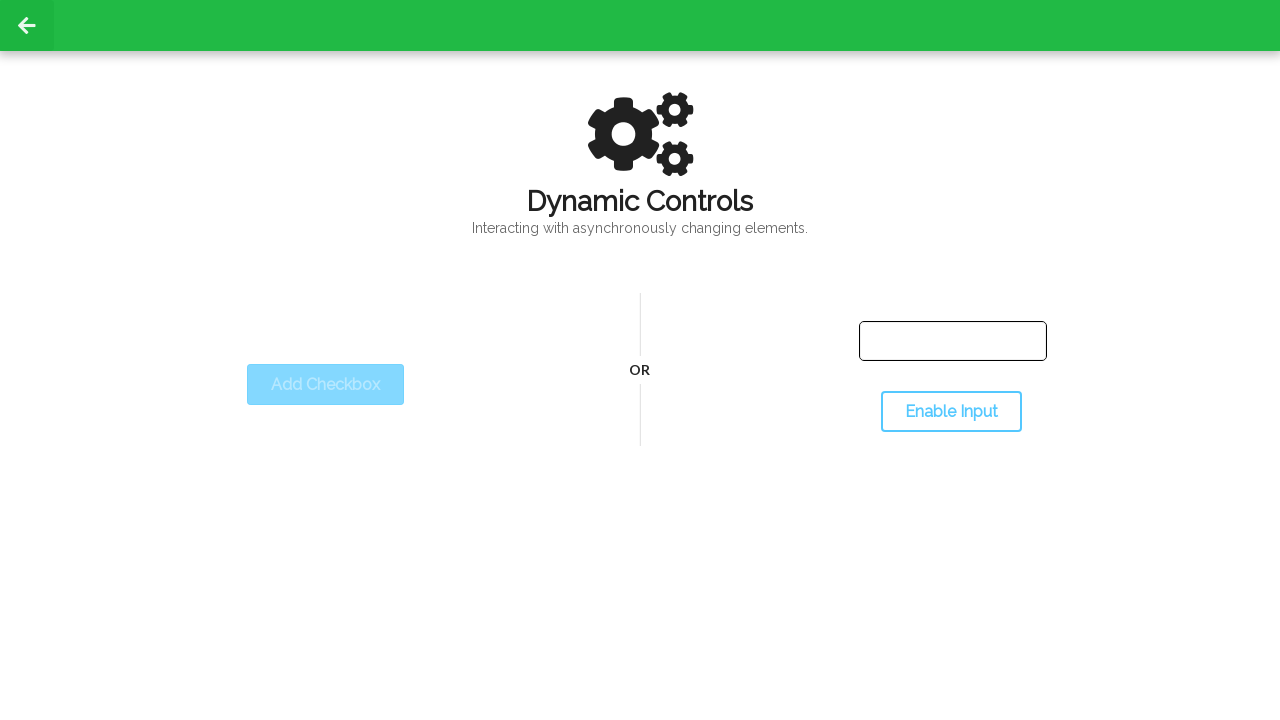

Waited for checkbox to become invisible
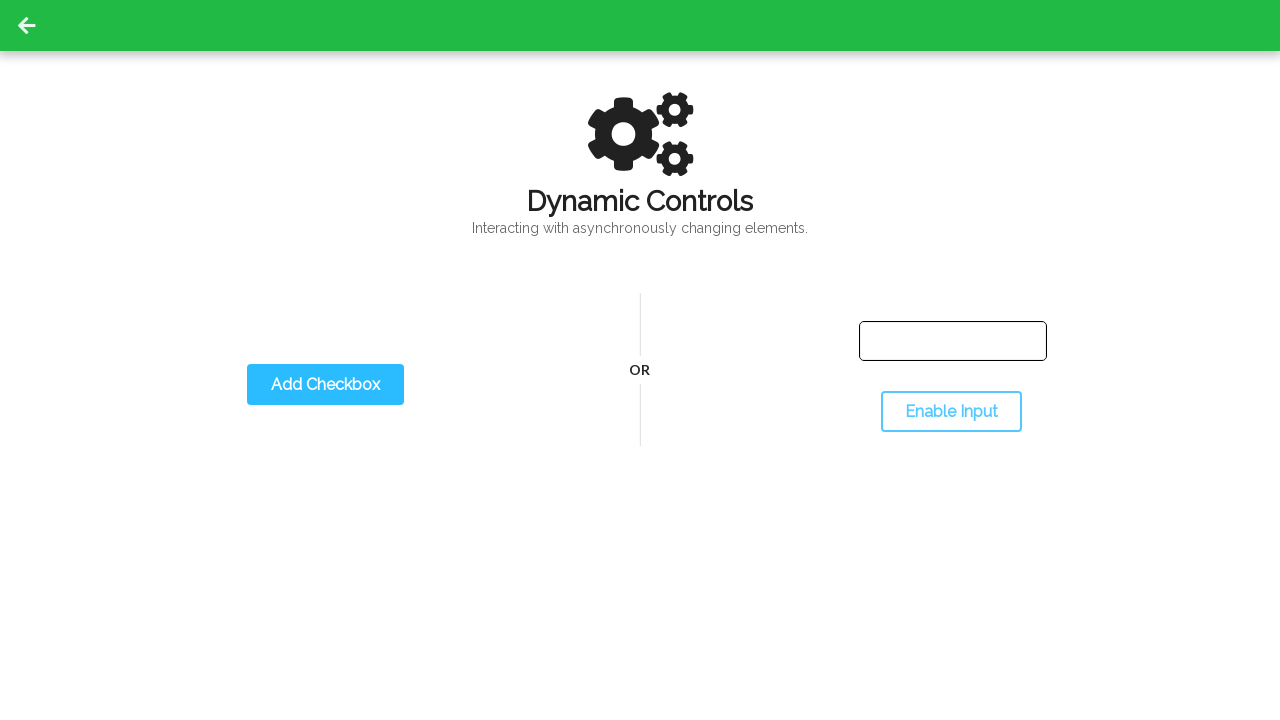

Clicked toggle button again to show the checkbox at (325, 385) on #toggleCheckbox
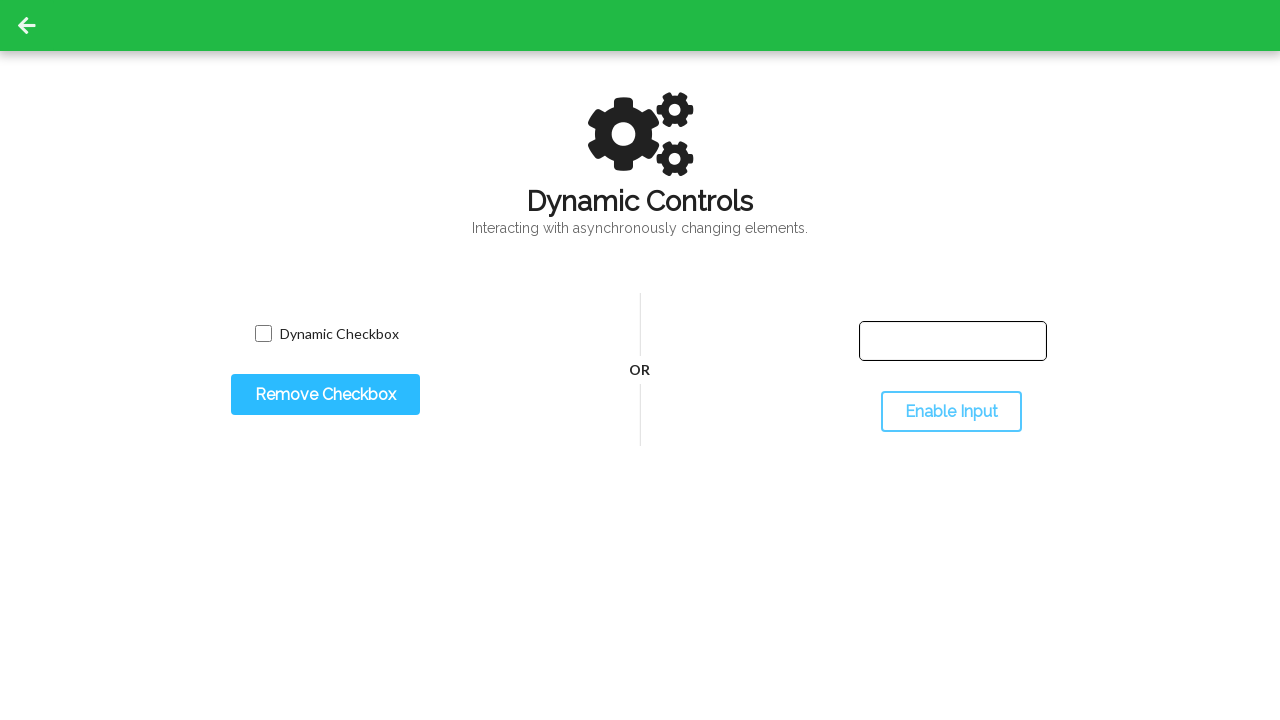

Waited for checkbox to become visible
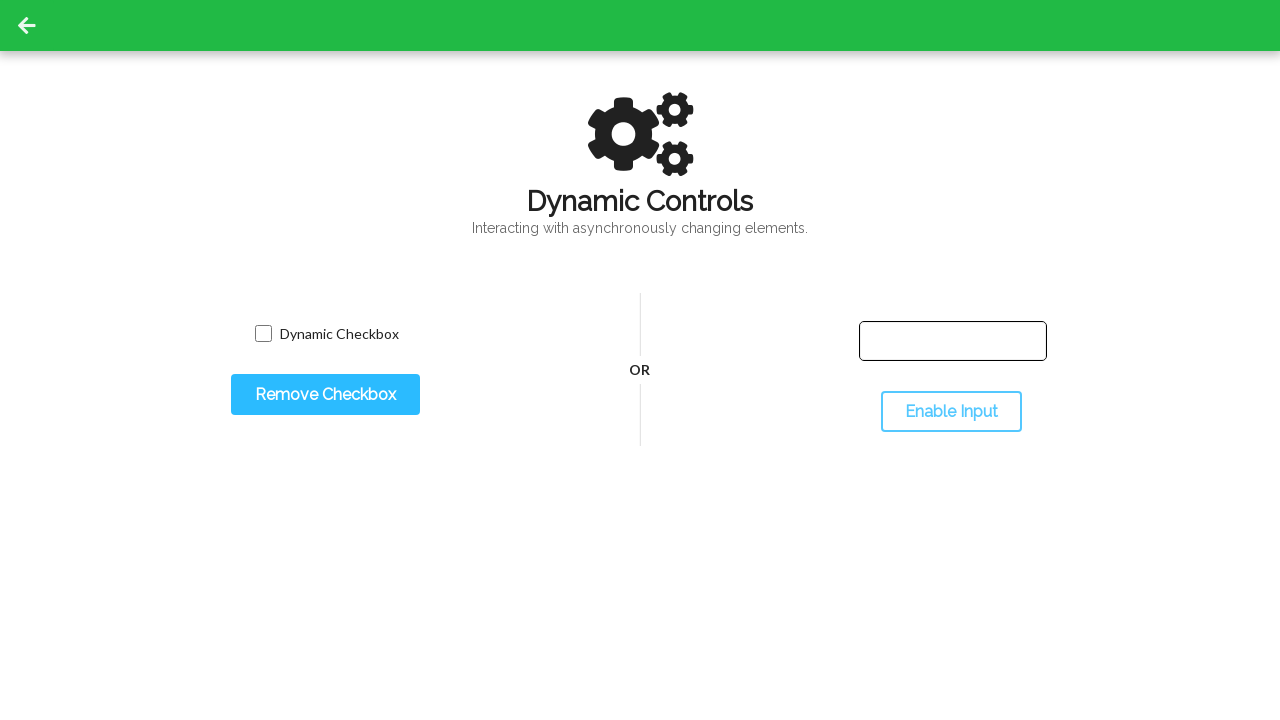

Clicked the checkbox at (263, 334) on #dynamicCheckbox
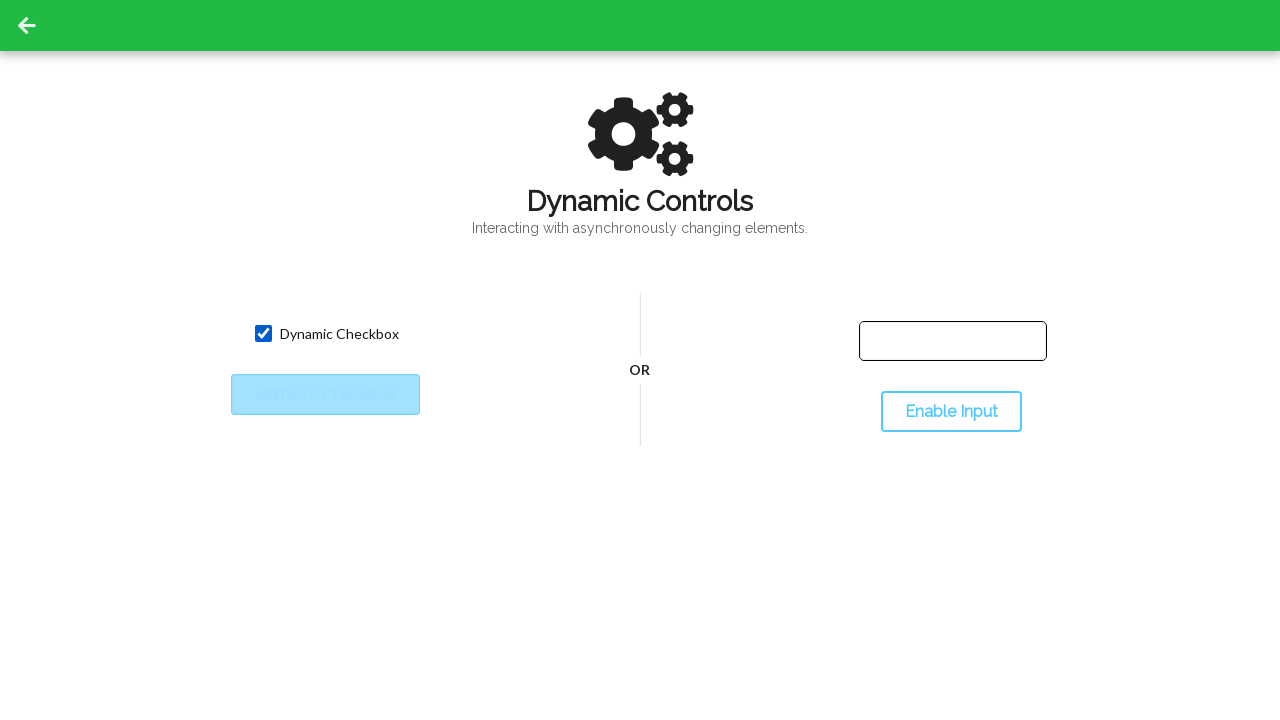

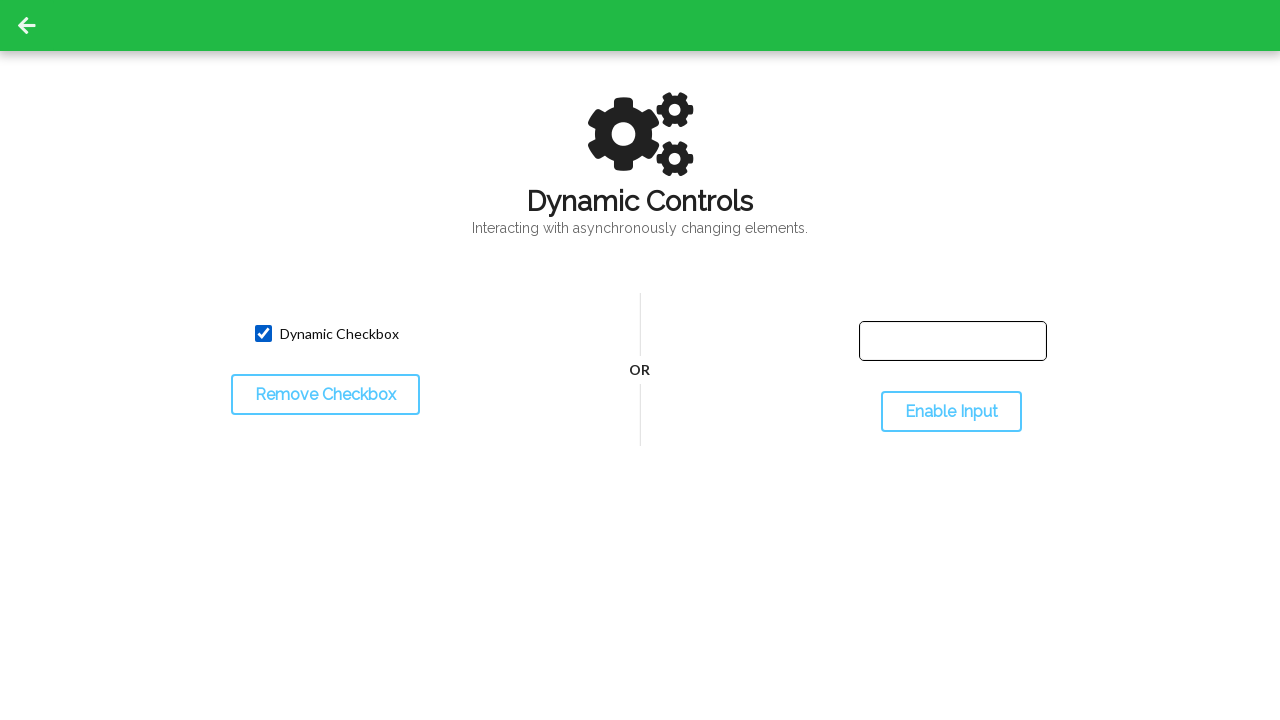